Tests checkbox functionality by toggling checkboxes and verifying their selected state

Starting URL: http://the-internet.herokuapp.com/checkboxes

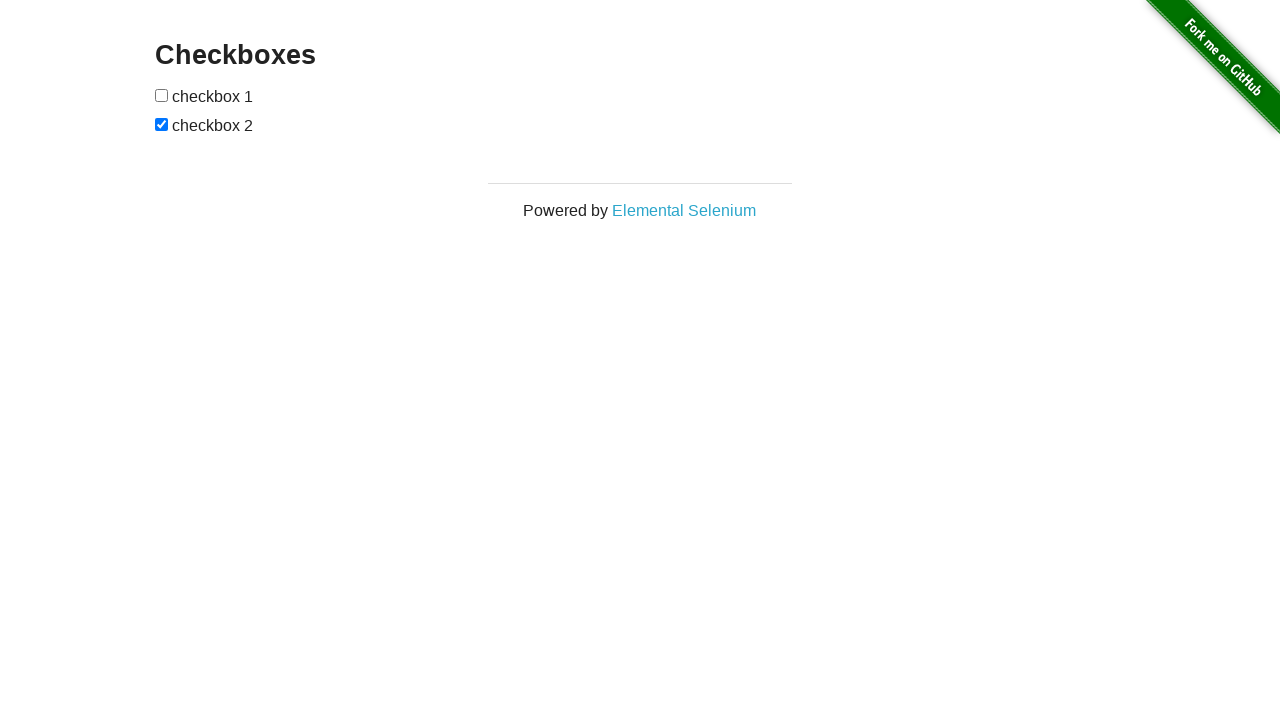

Located checkbox elements on the page
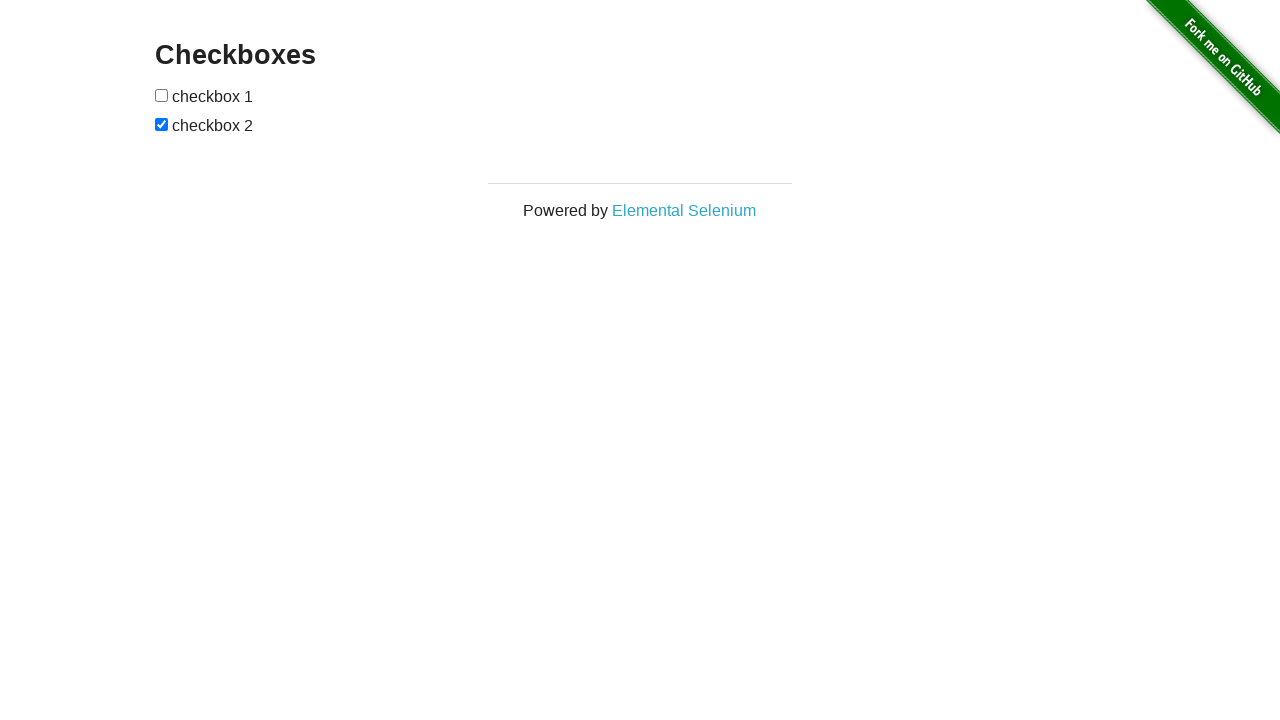

Clicked first checkbox to toggle it to checked state at (162, 95) on xpath=//form[@id='checkboxes']/input[@type='checkbox'] >> nth=0
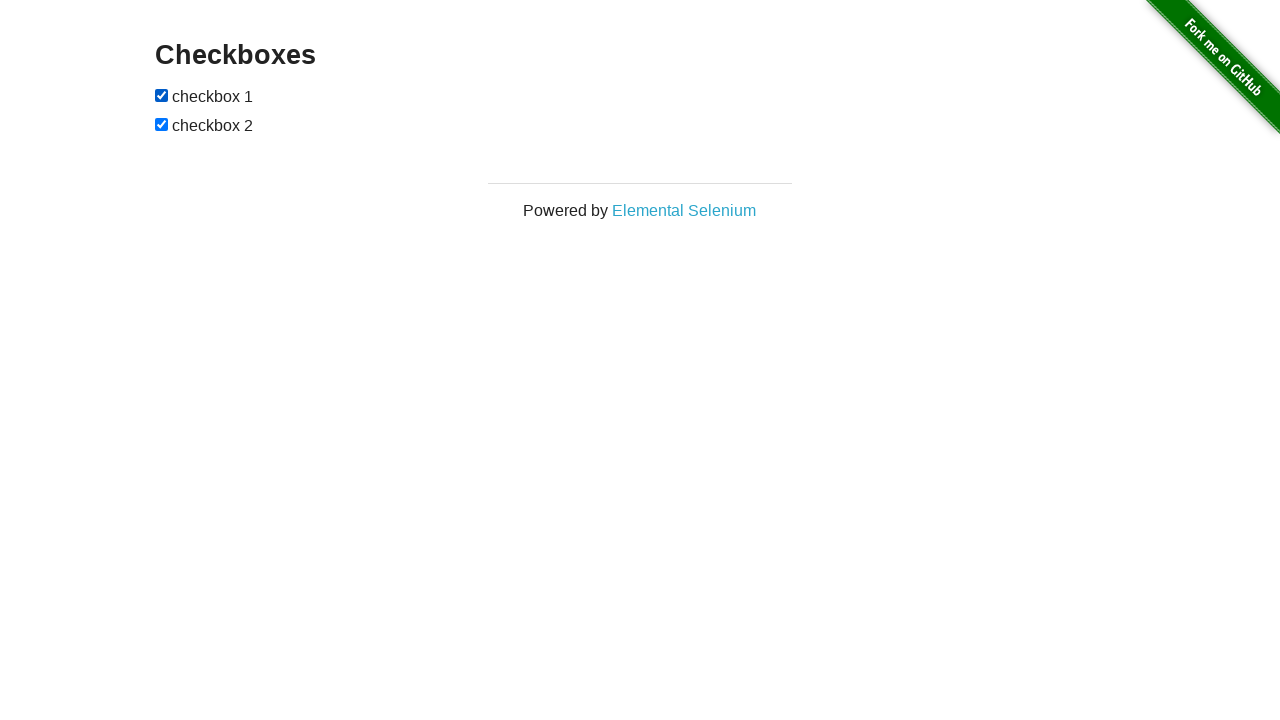

Clicked second checkbox to toggle it to unchecked state at (162, 124) on xpath=//form[@id='checkboxes']/input[@type='checkbox'] >> nth=1
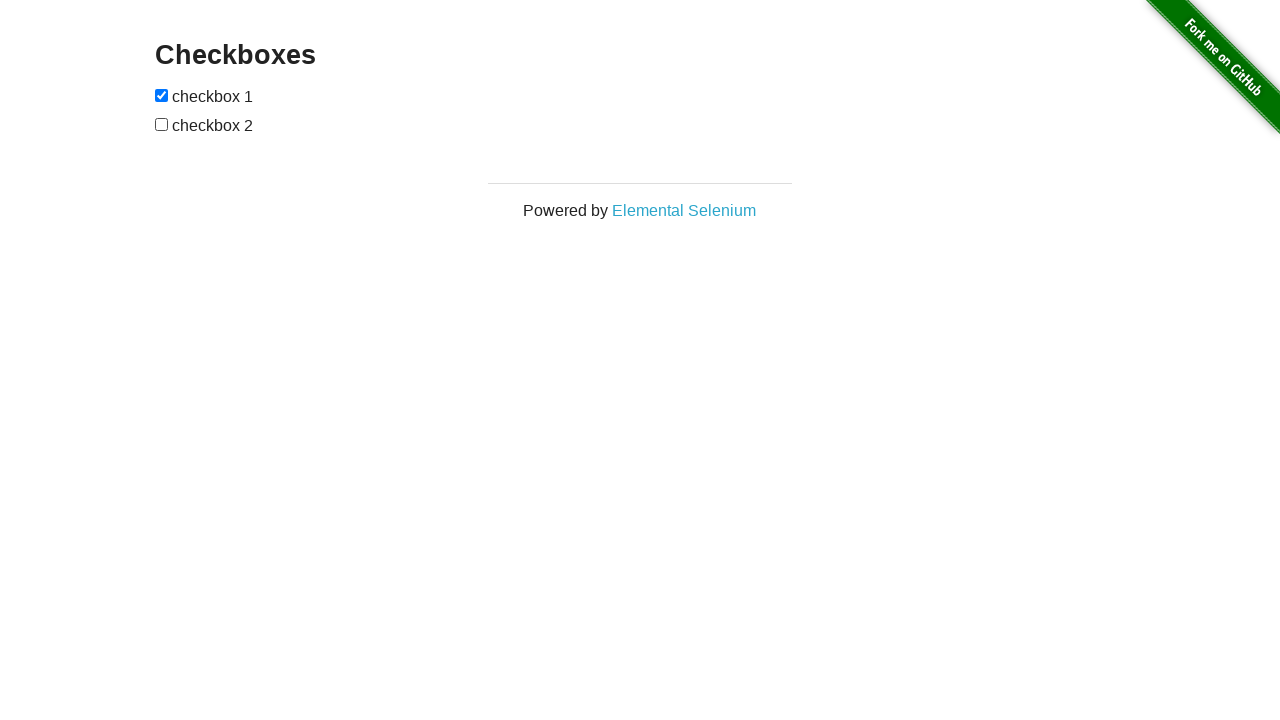

Verified first checkbox is checked
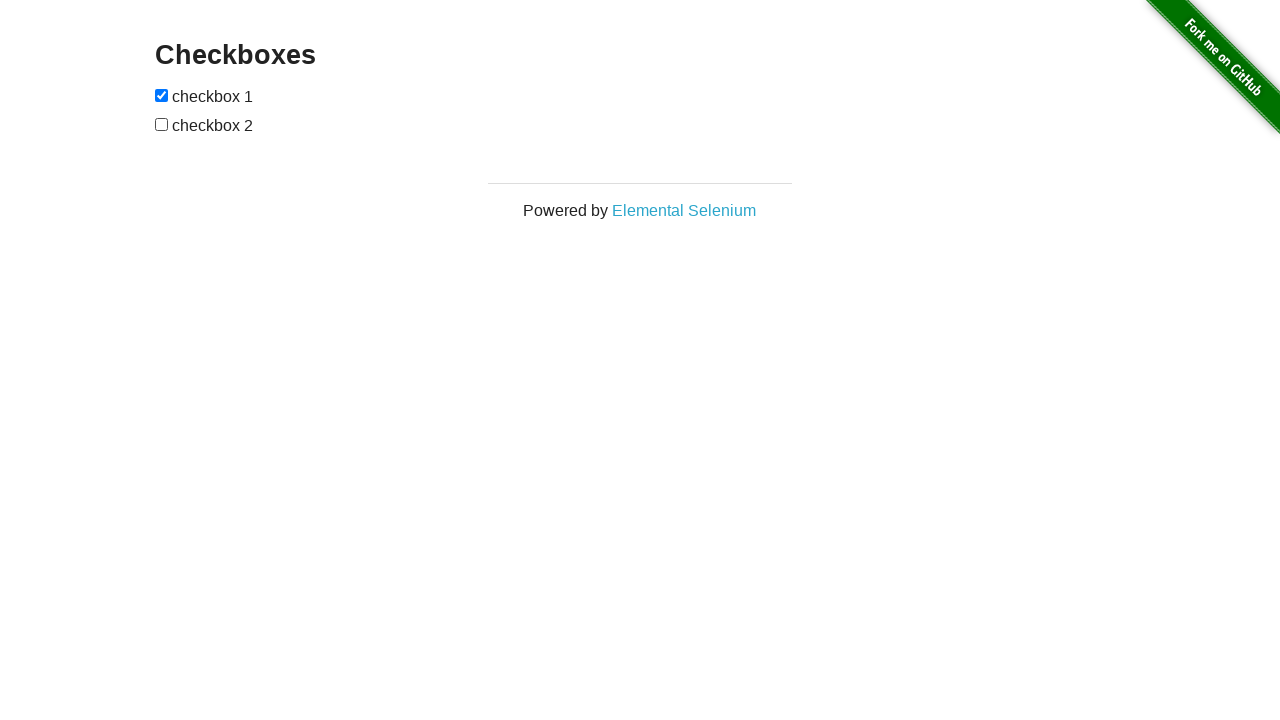

Verified second checkbox is unchecked
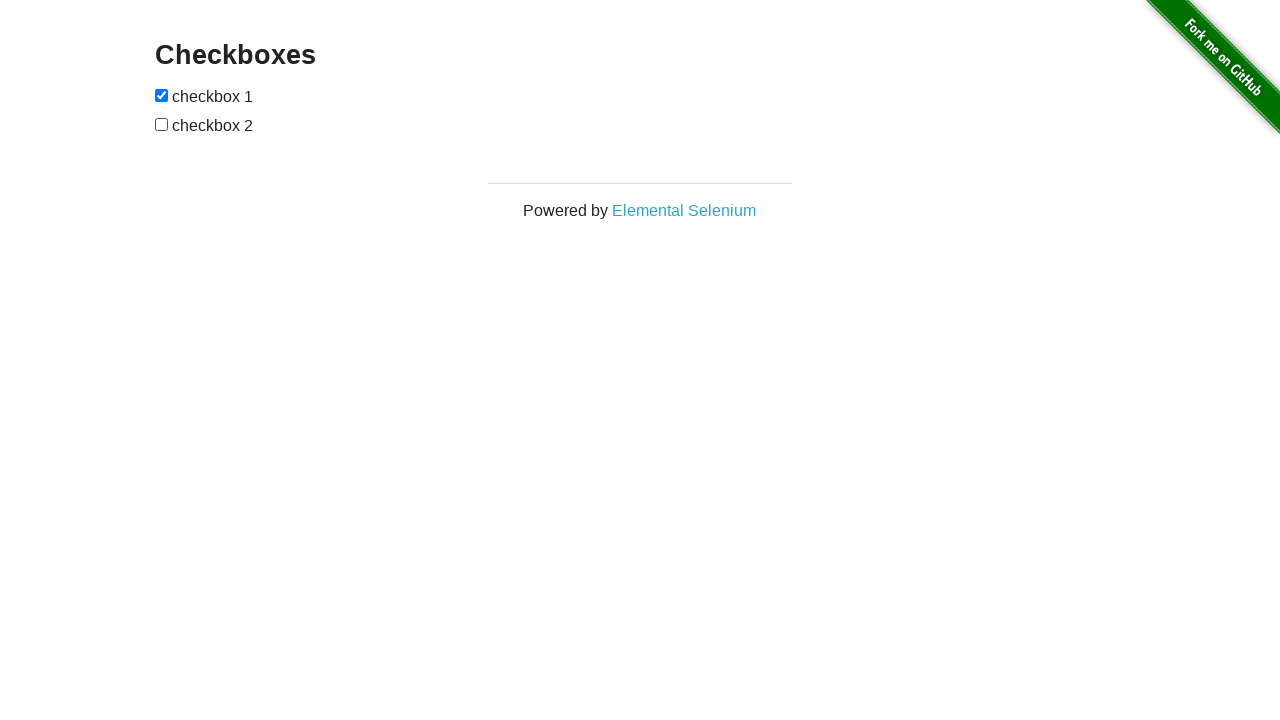

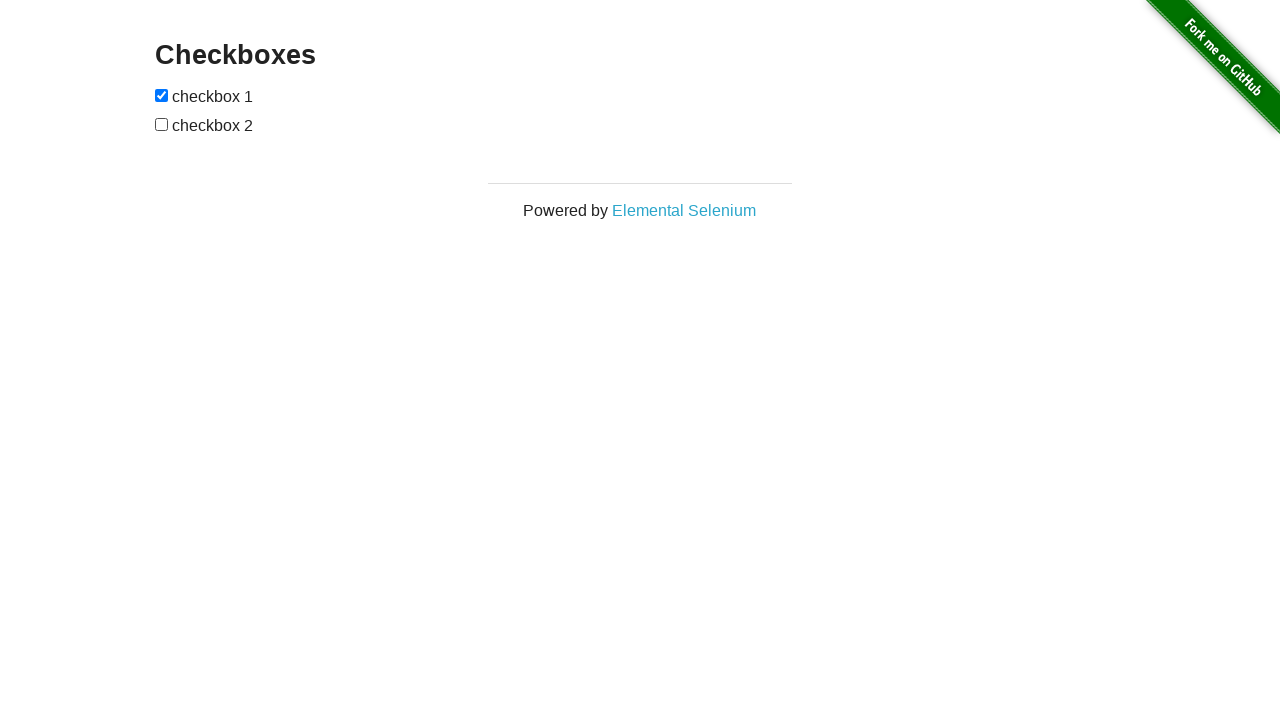